Tests that entering only username without password shows "Password is required" error message

Starting URL: https://www.saucedemo.com/

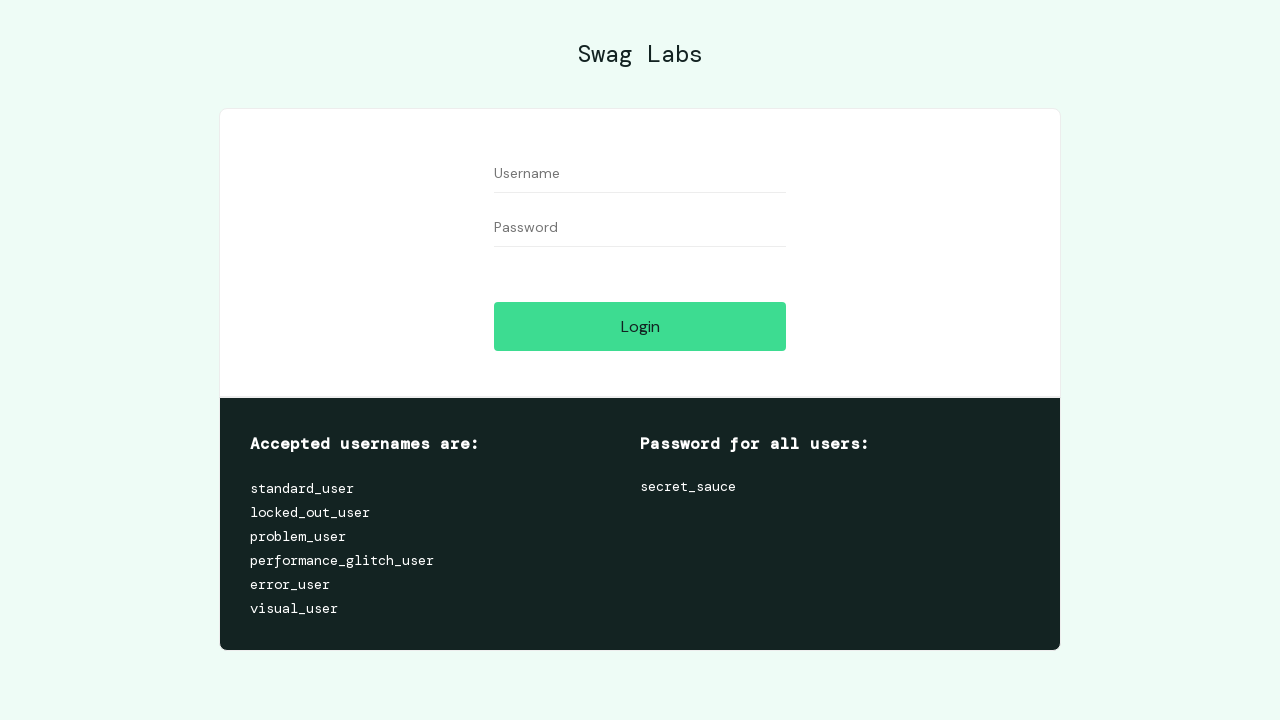

Username input field loaded
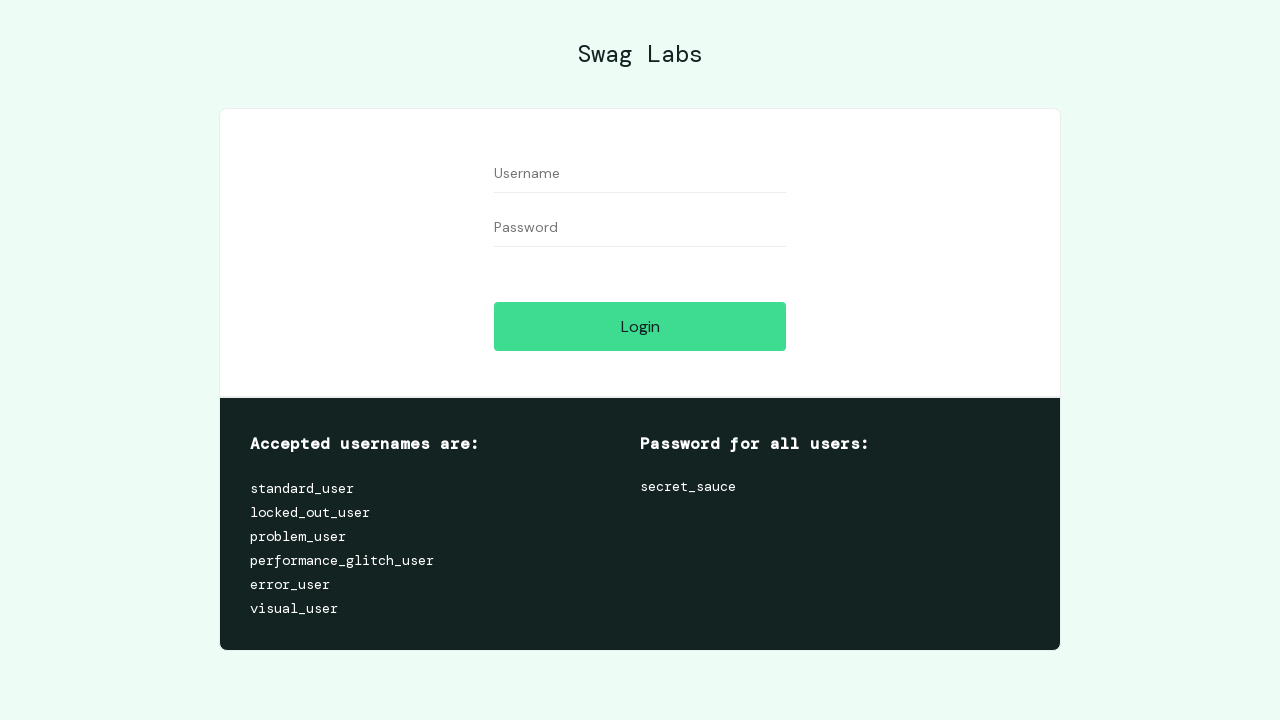

Entered username 'standard_user' in username field on #user-name
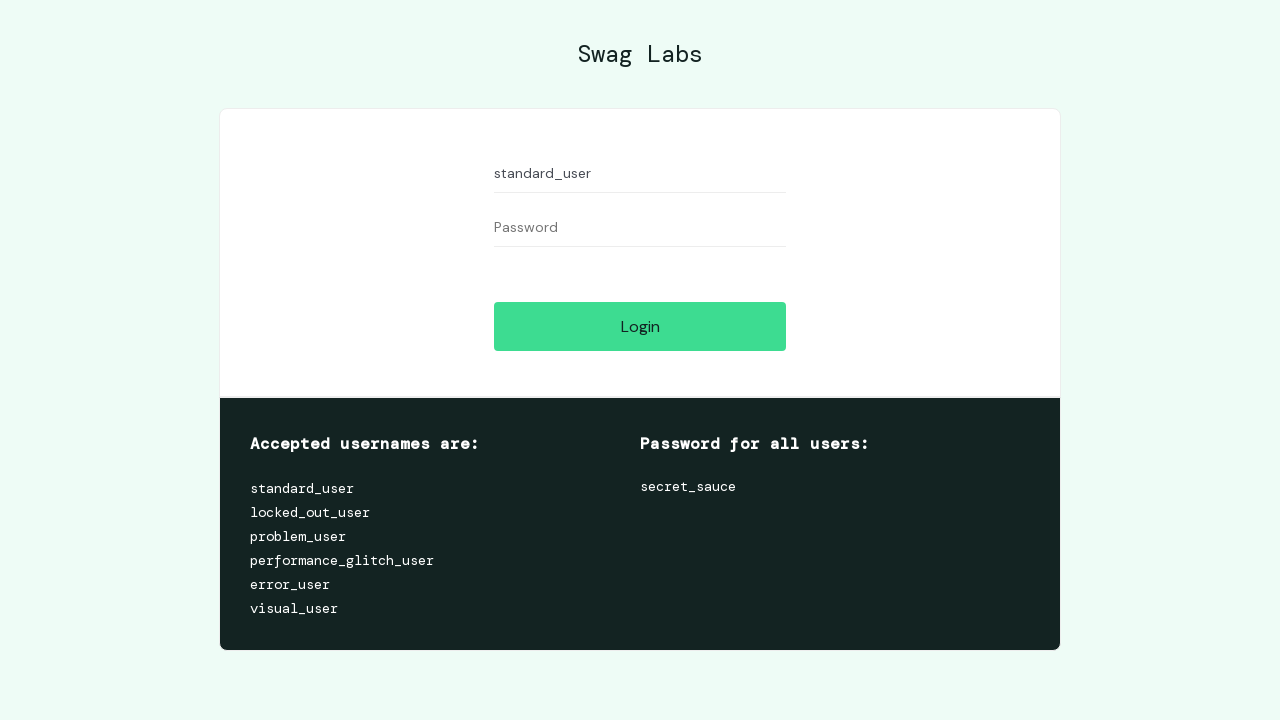

Login button is ready
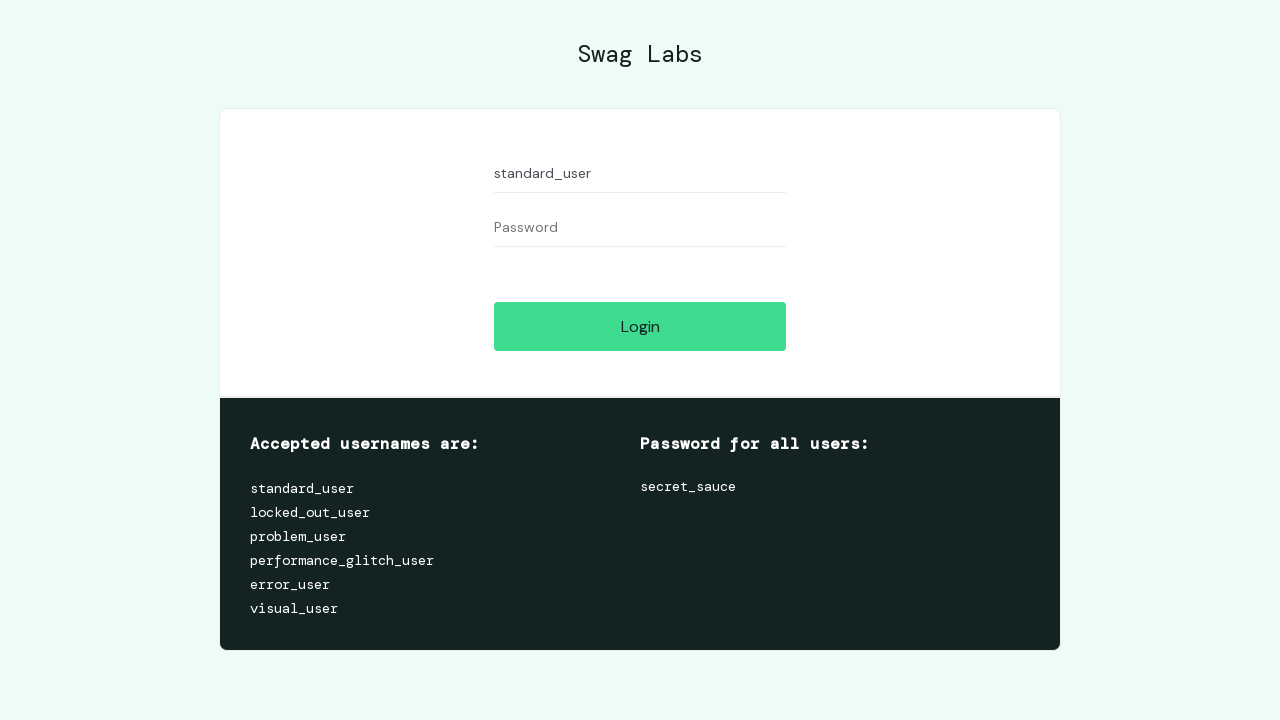

Clicked login button without entering password at (640, 326) on #login-button
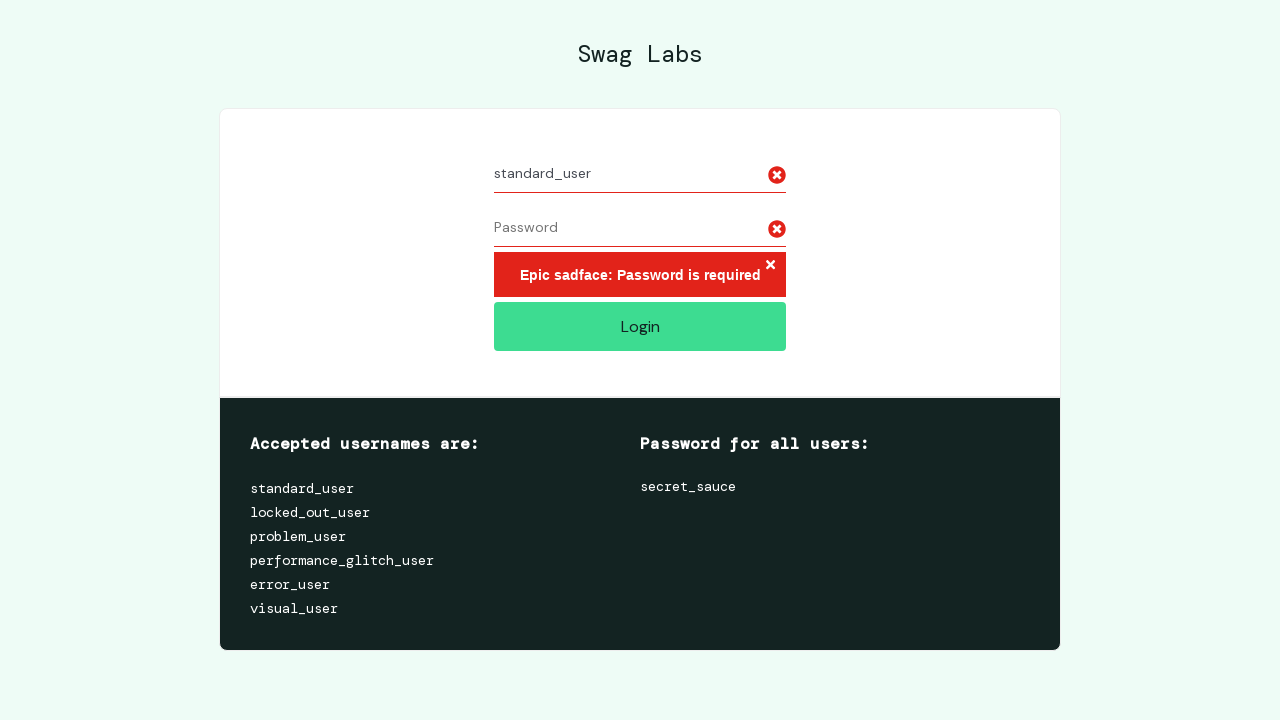

Located error message element
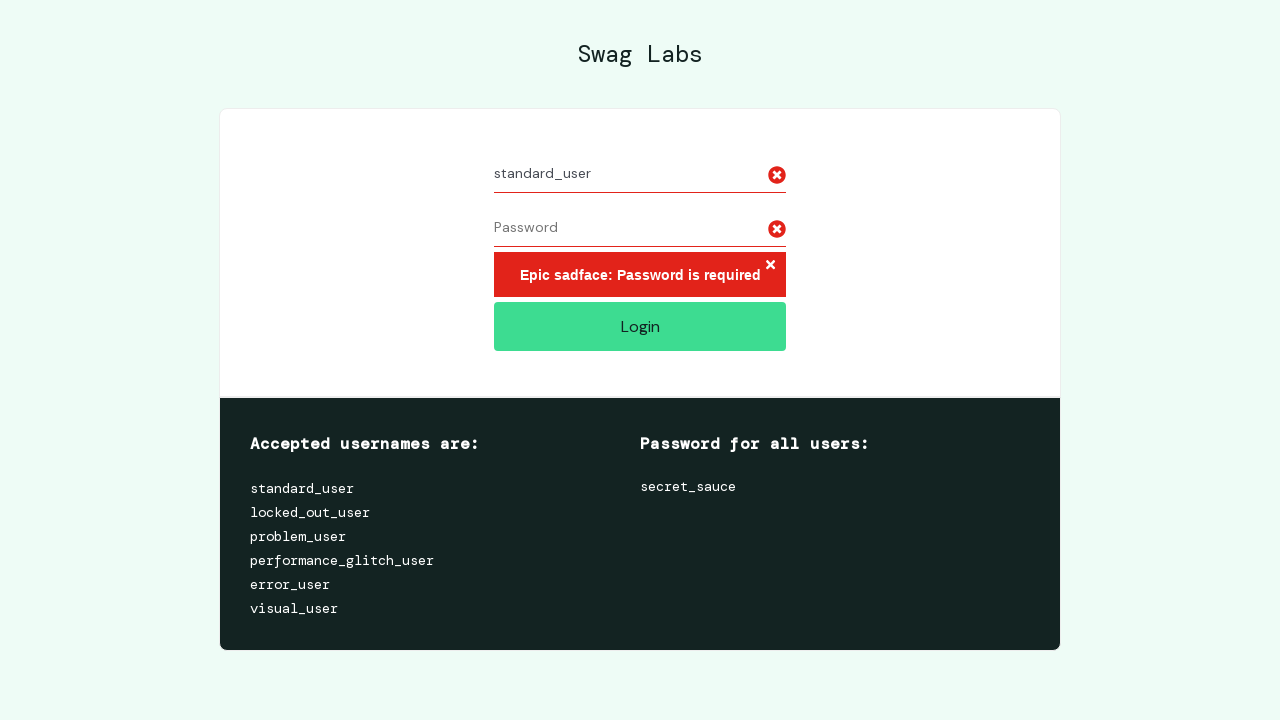

Verified error message displays 'Epic sadface: Password is required'
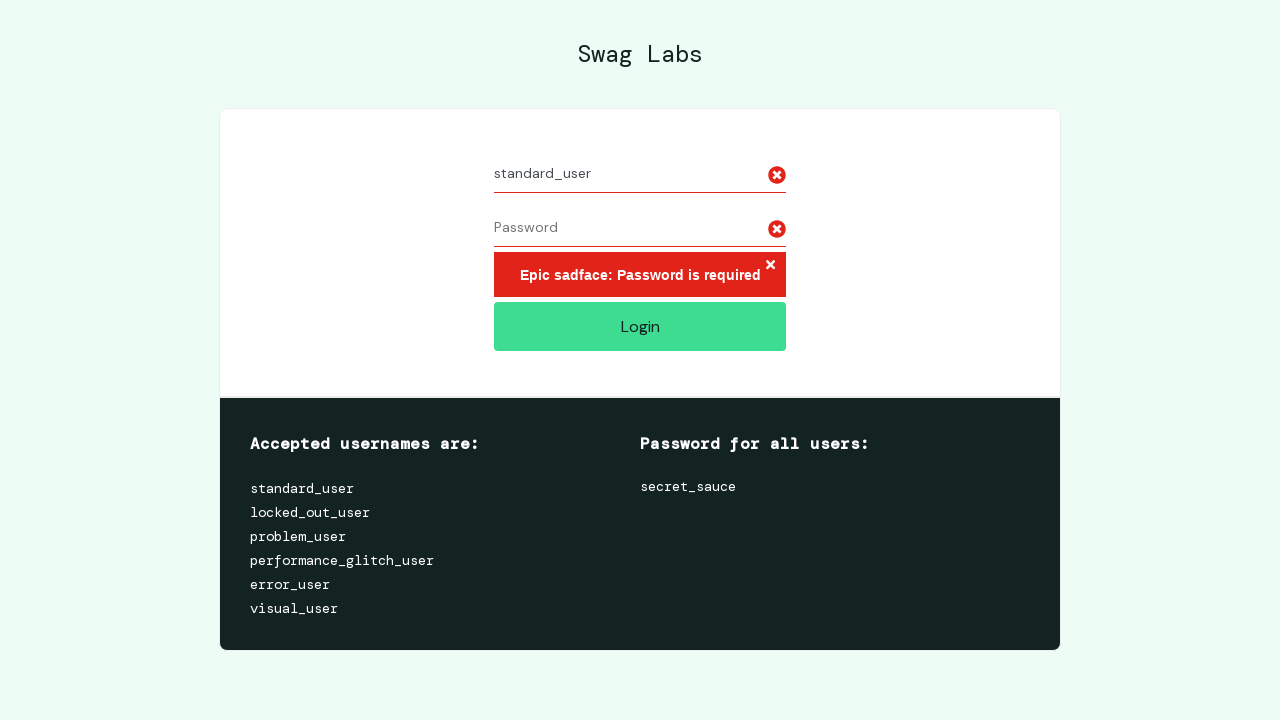

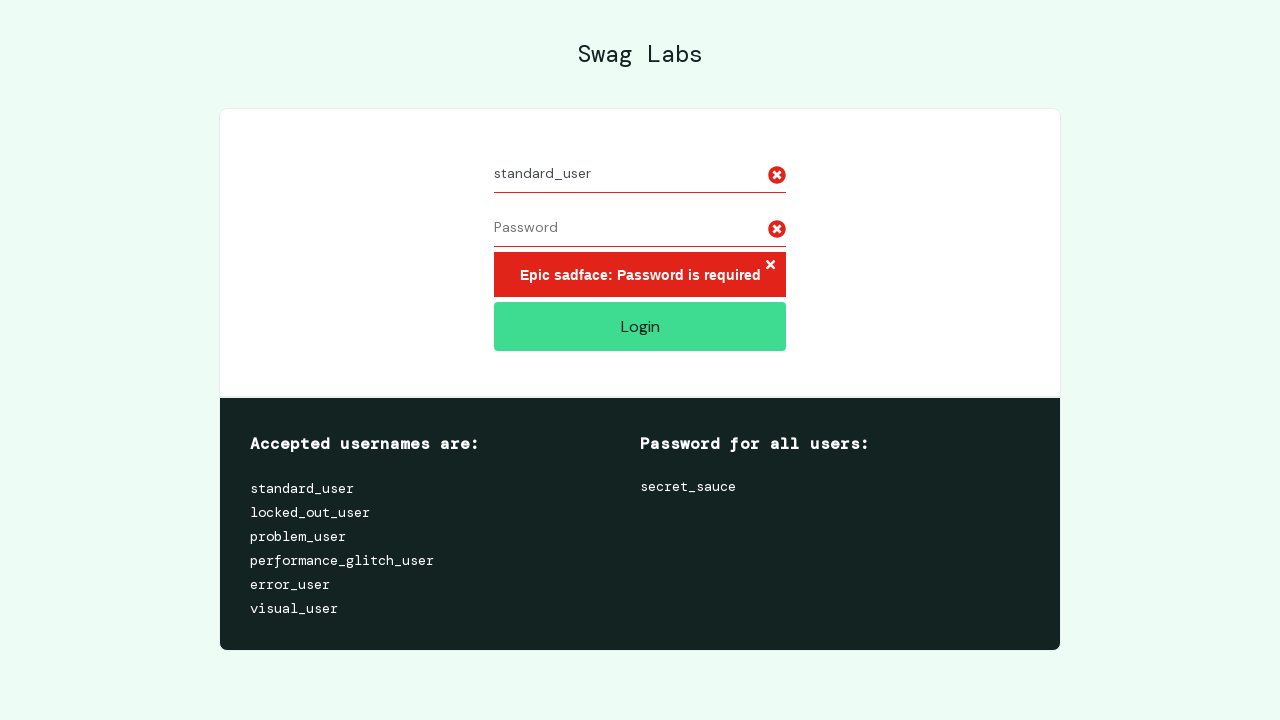